Tests Hacker News search functionality by scrolling to the search box at the bottom of the page, searching for "dogfooding", and verifying that "The Ultimate Dogfooding Story" appears in the search results.

Starting URL: https://news.ycombinator.com

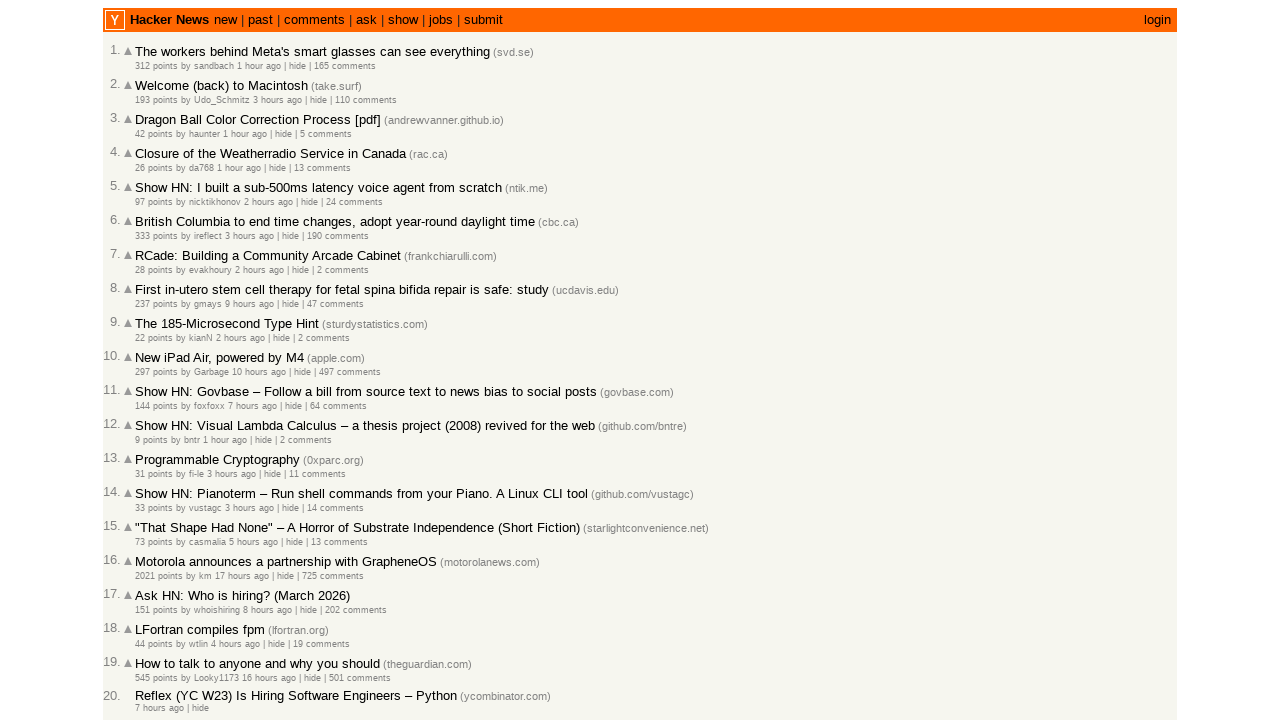

Pressed End key to scroll to bottom of page
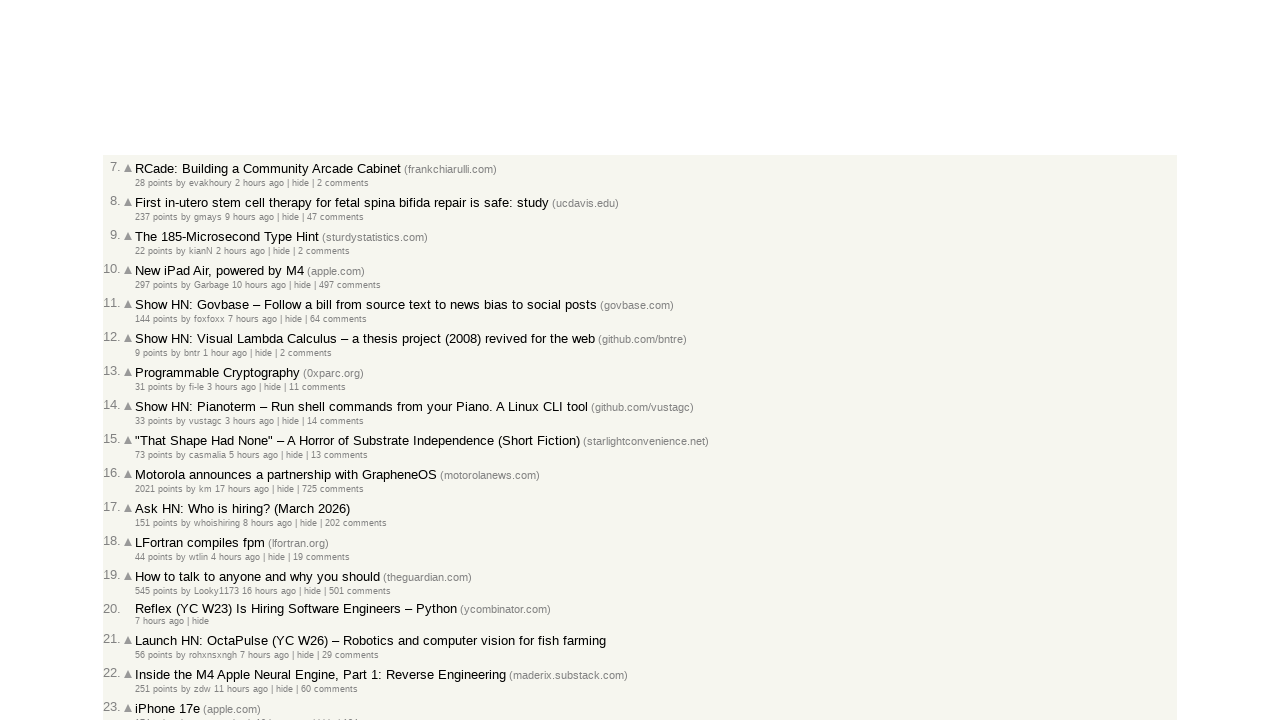

Search form input field is now visible
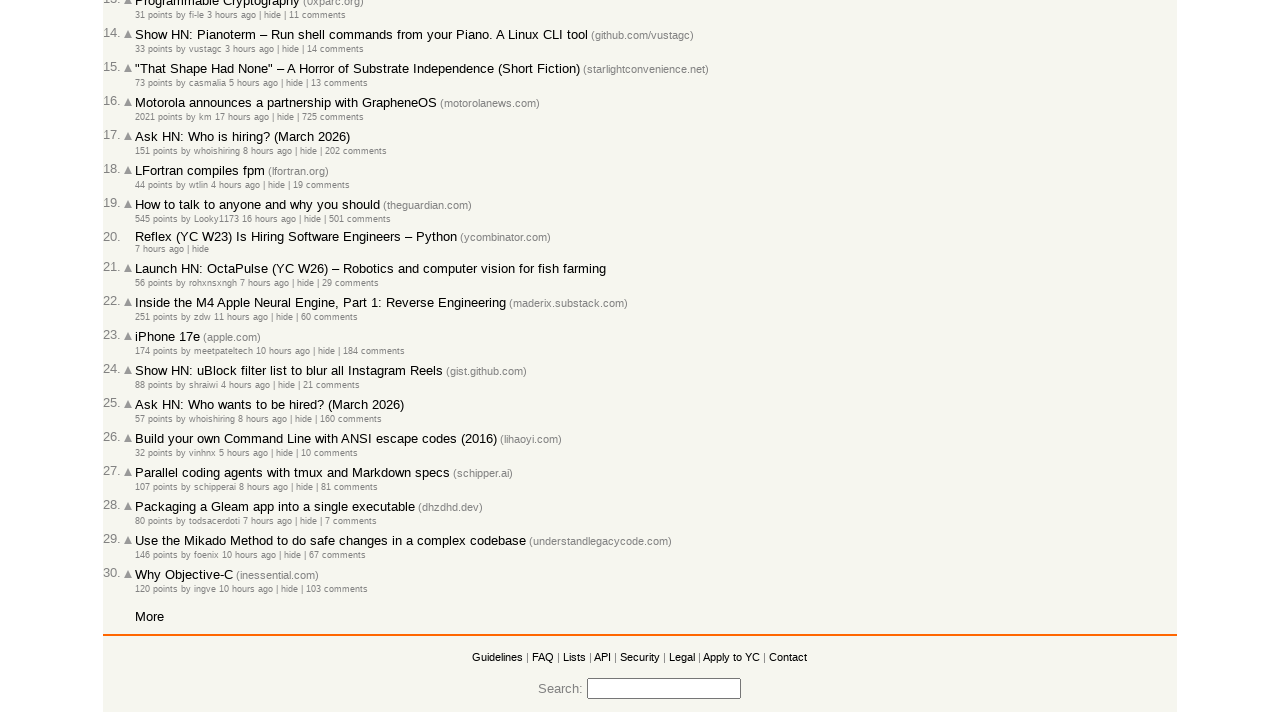

Entered 'dogfooding' in the search box on form input
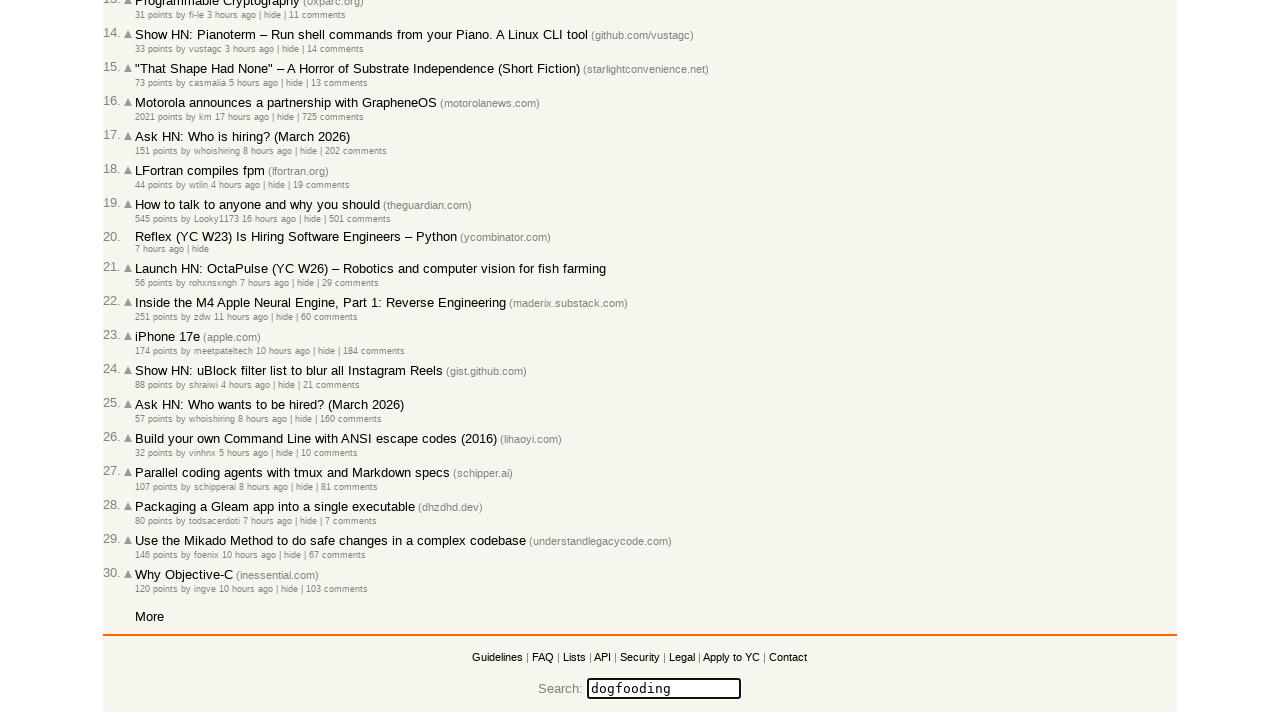

Submitted search form by pressing Enter on form input
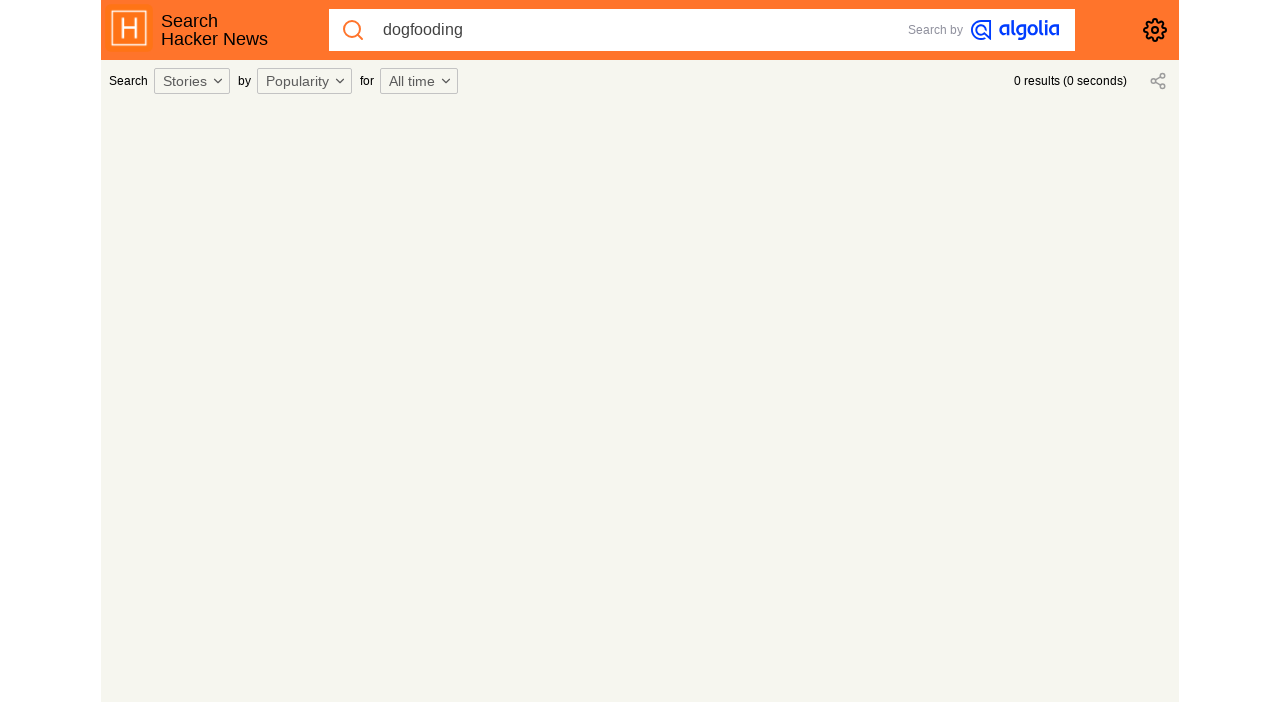

Search results loaded and 'The Ultimate Dogfooding Story' is visible
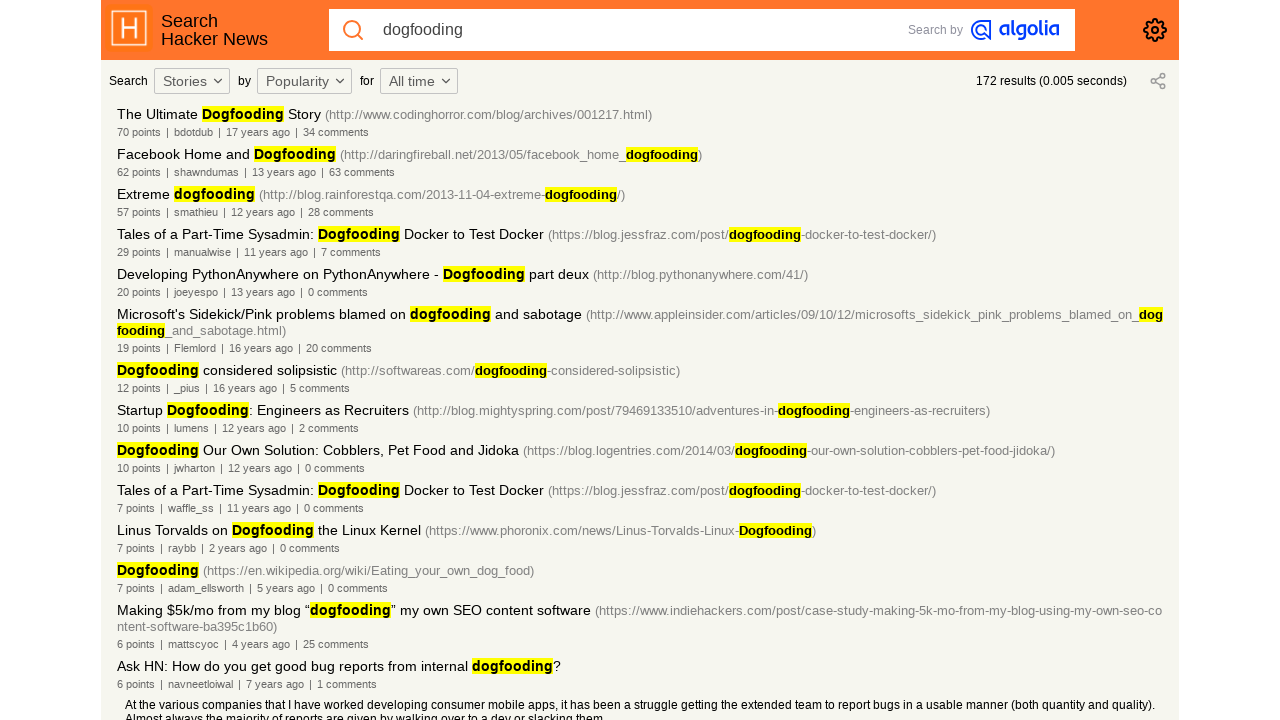

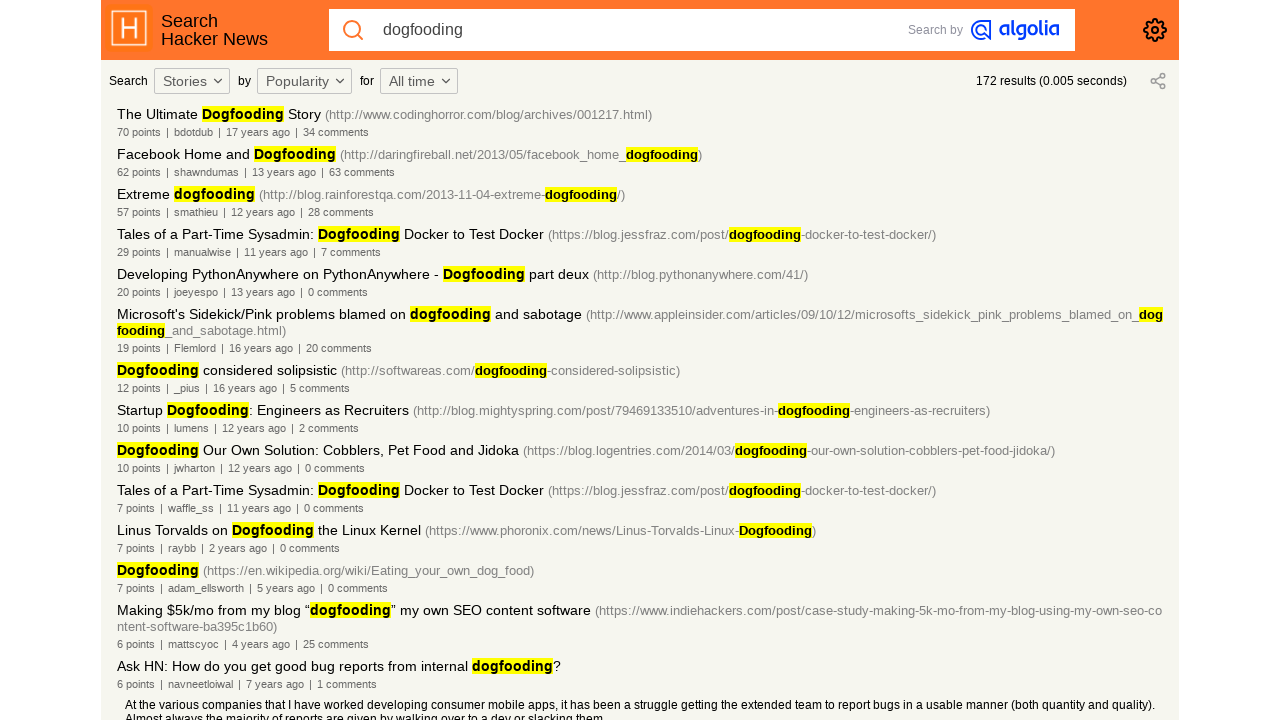